Tests browser window handling by clicking a button that opens a new tab, switching to the new tab to read content, then closing it and returning to the parent window

Starting URL: https://demoqa.com/browser-windows

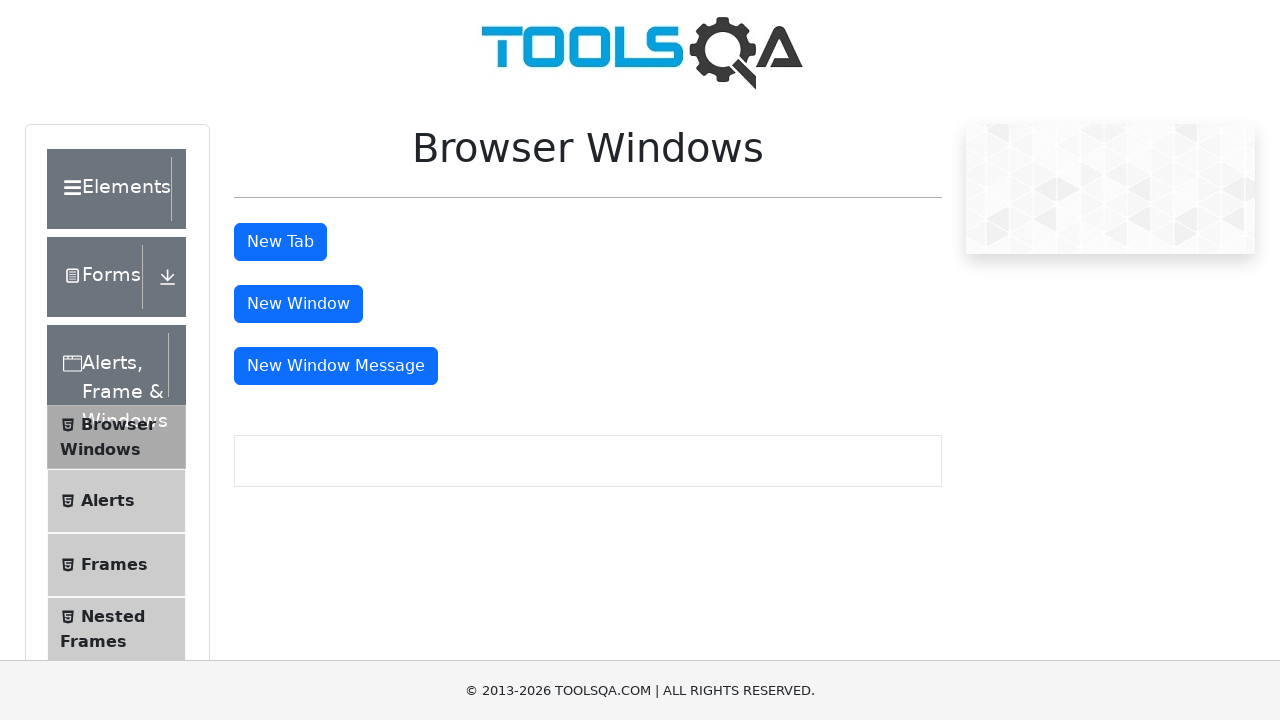

Clicked 'New Tab' button to open a new tab at (280, 242) on #tabButton
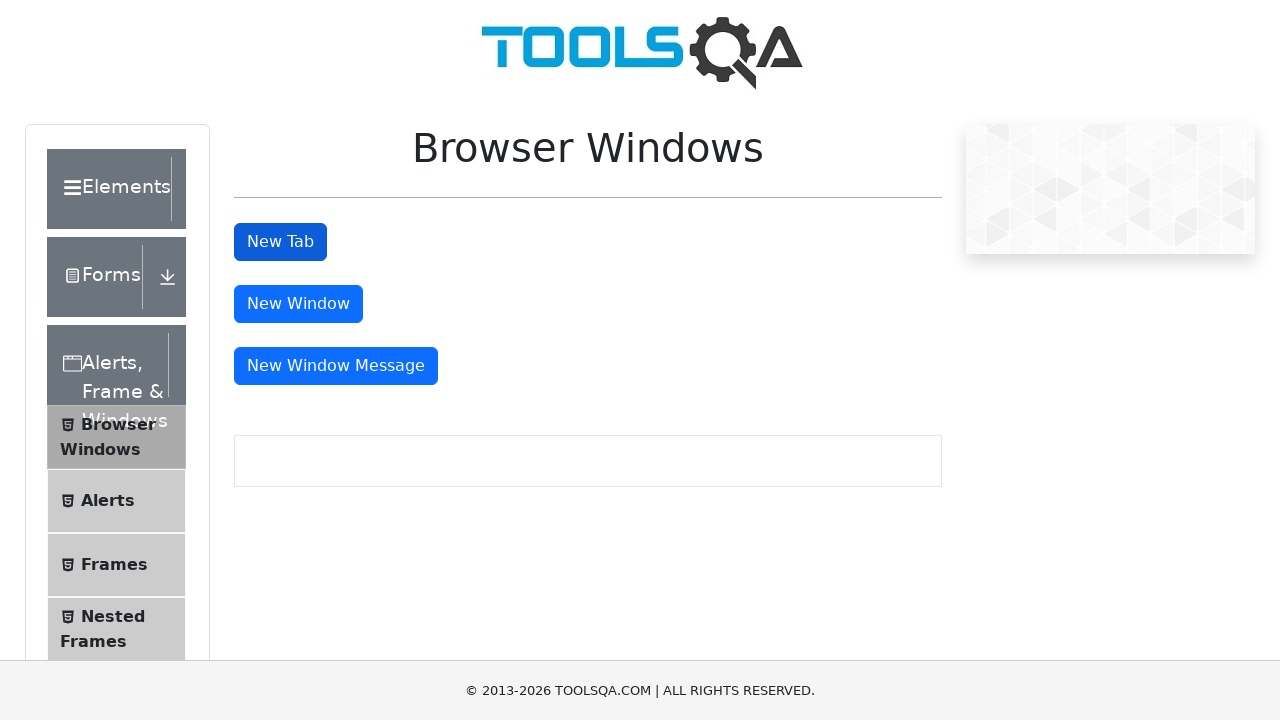

Captured new tab/page object
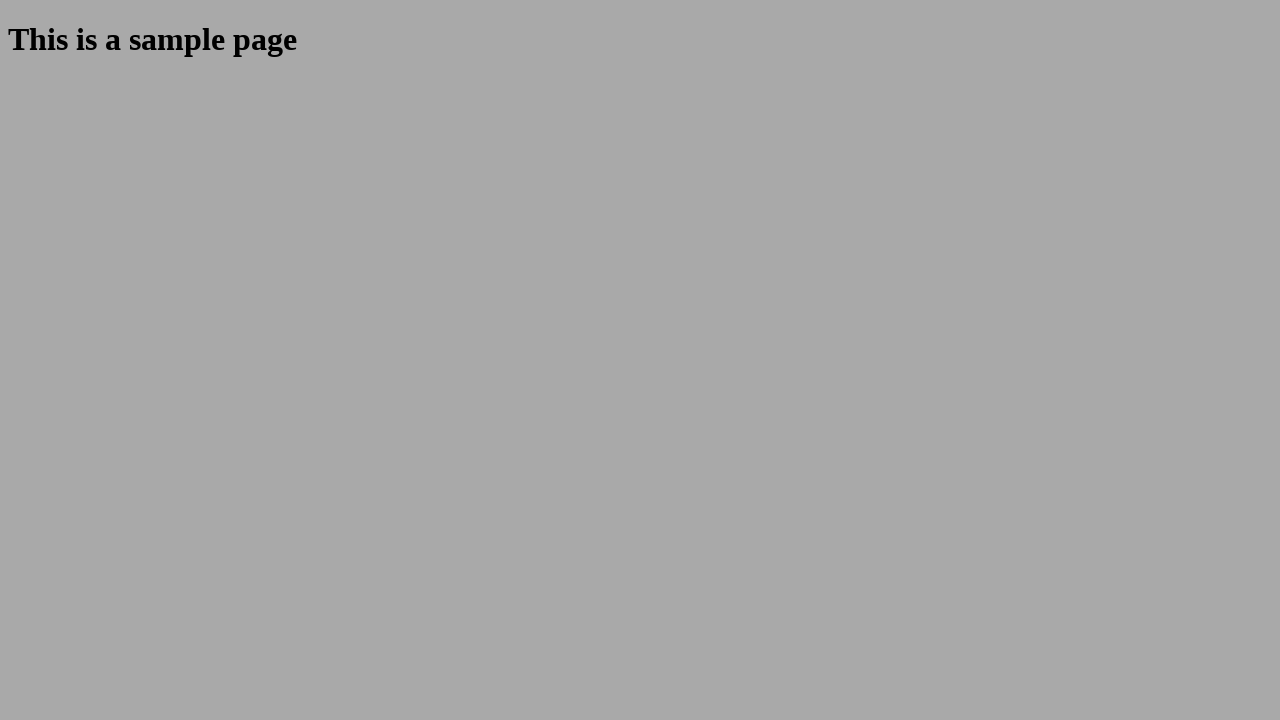

Waited for sample heading to load in new tab
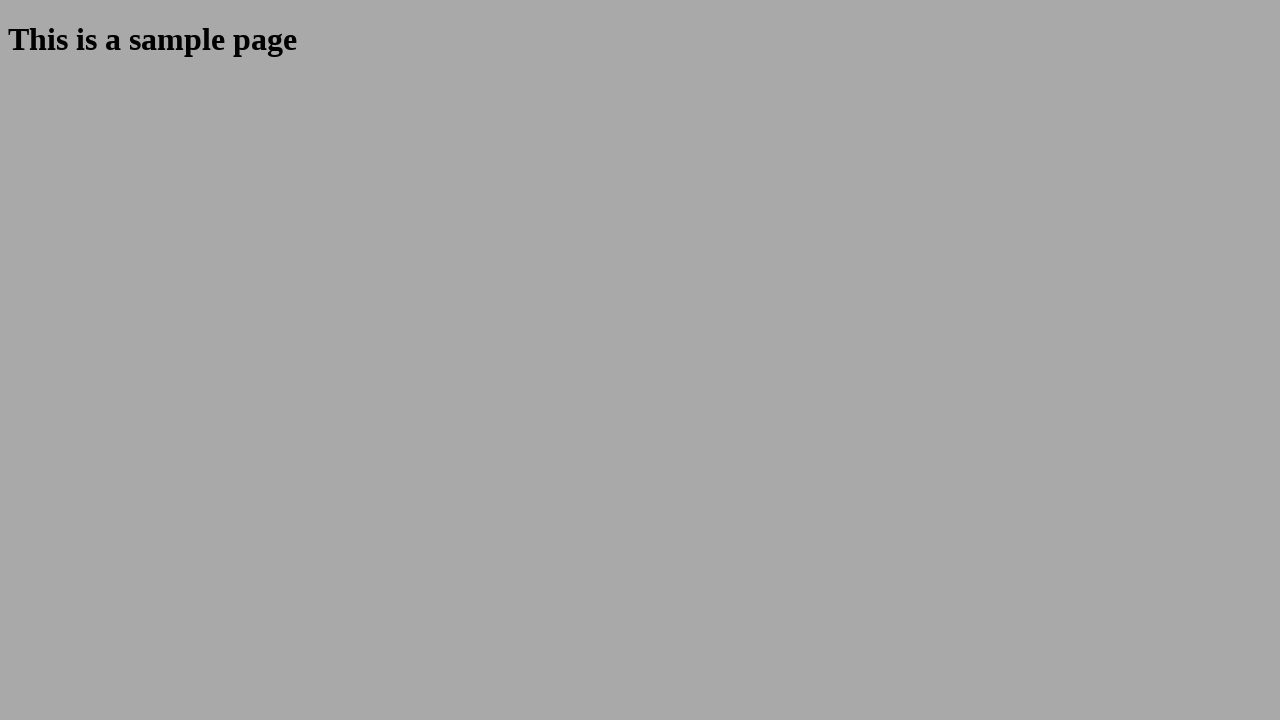

Read heading text from new tab: 'This is a sample page'
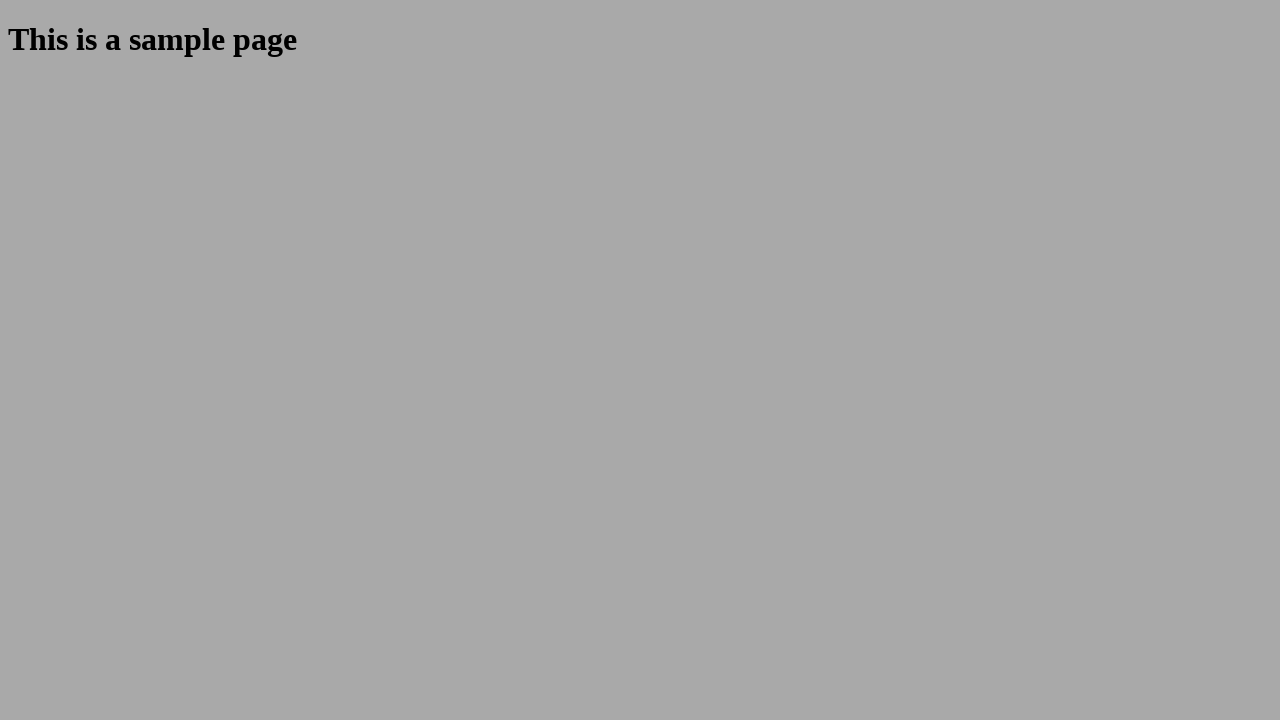

Closed the new tab
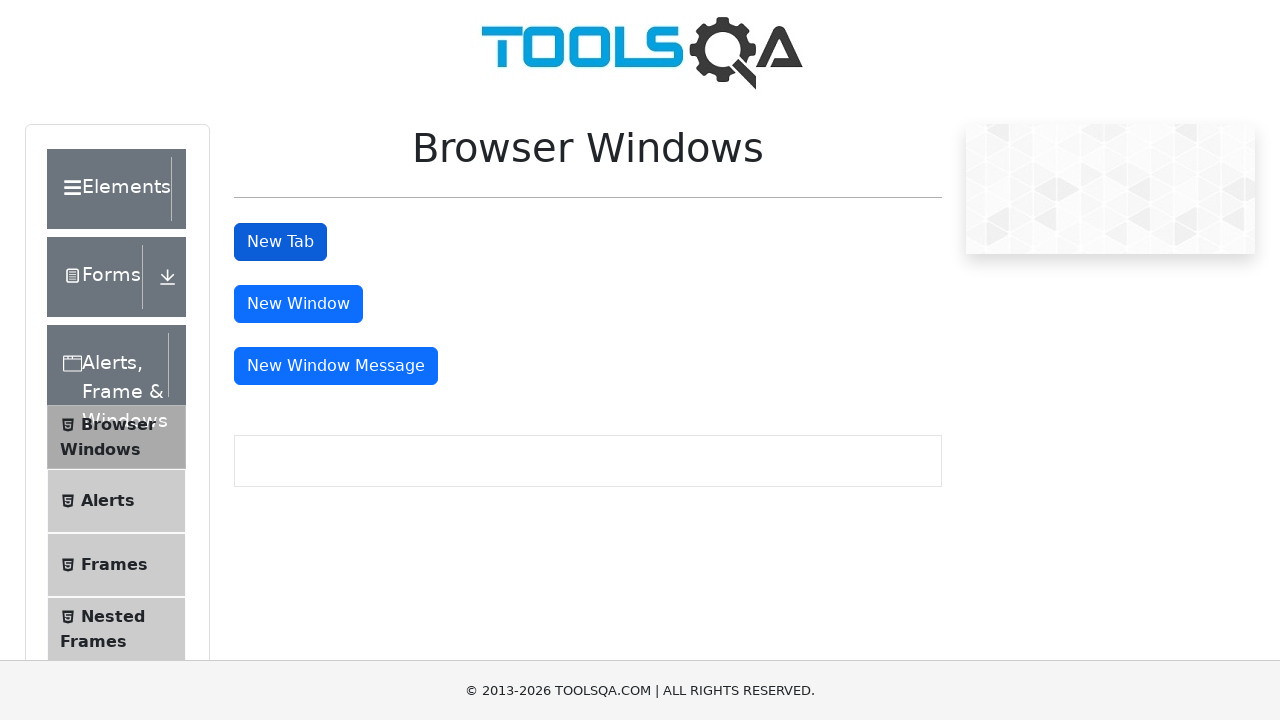

Parent window remains active after closing new tab
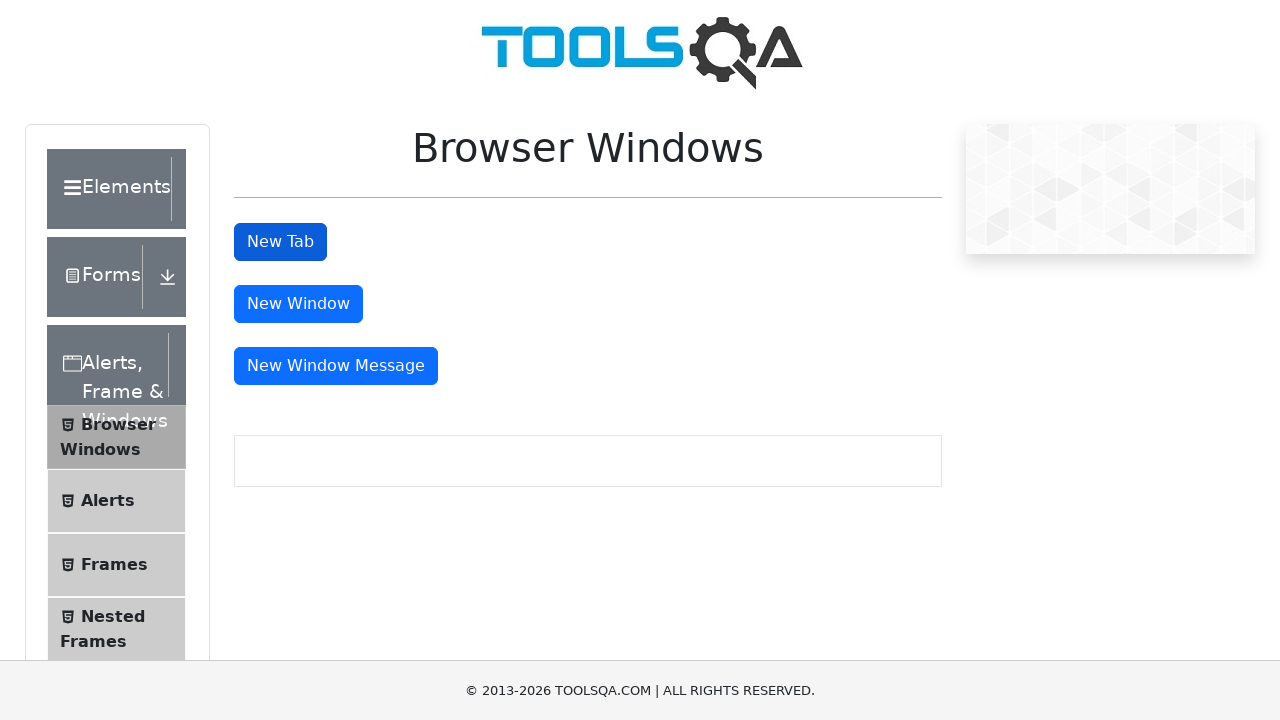

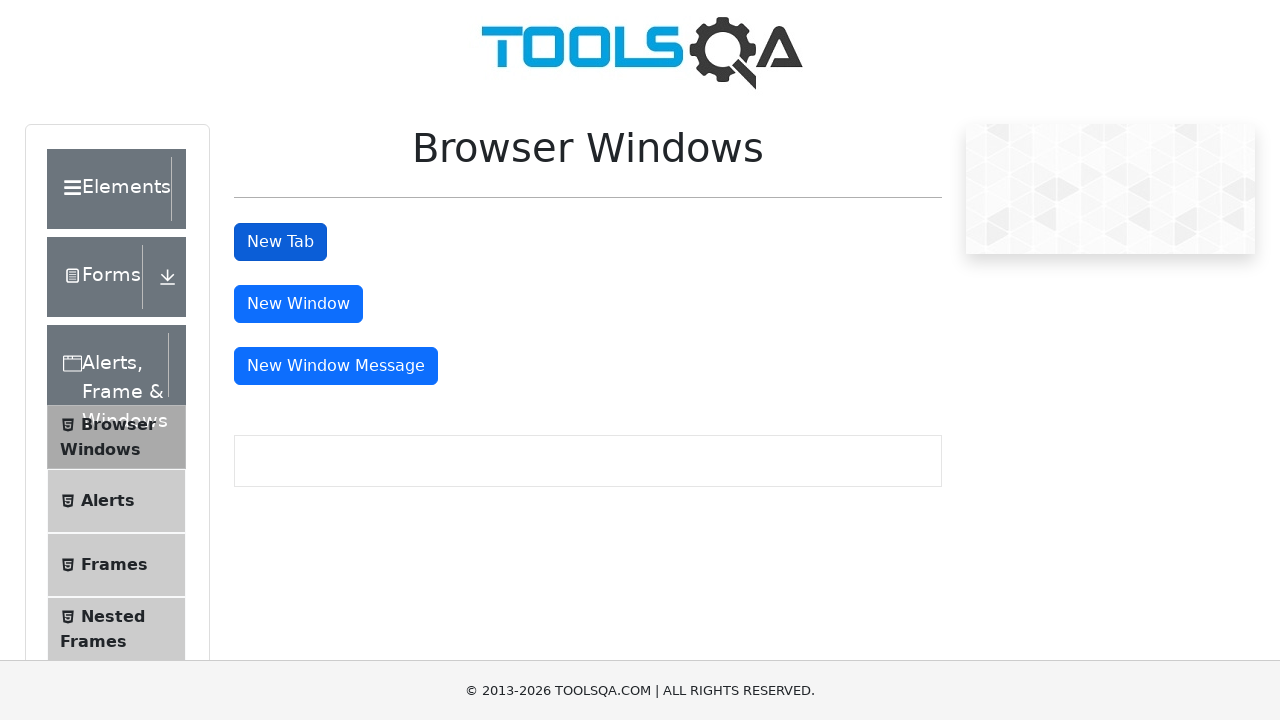